Navigates to a demo automation testing site and fills an email field

Starting URL: https://demo.automationtesting.in/

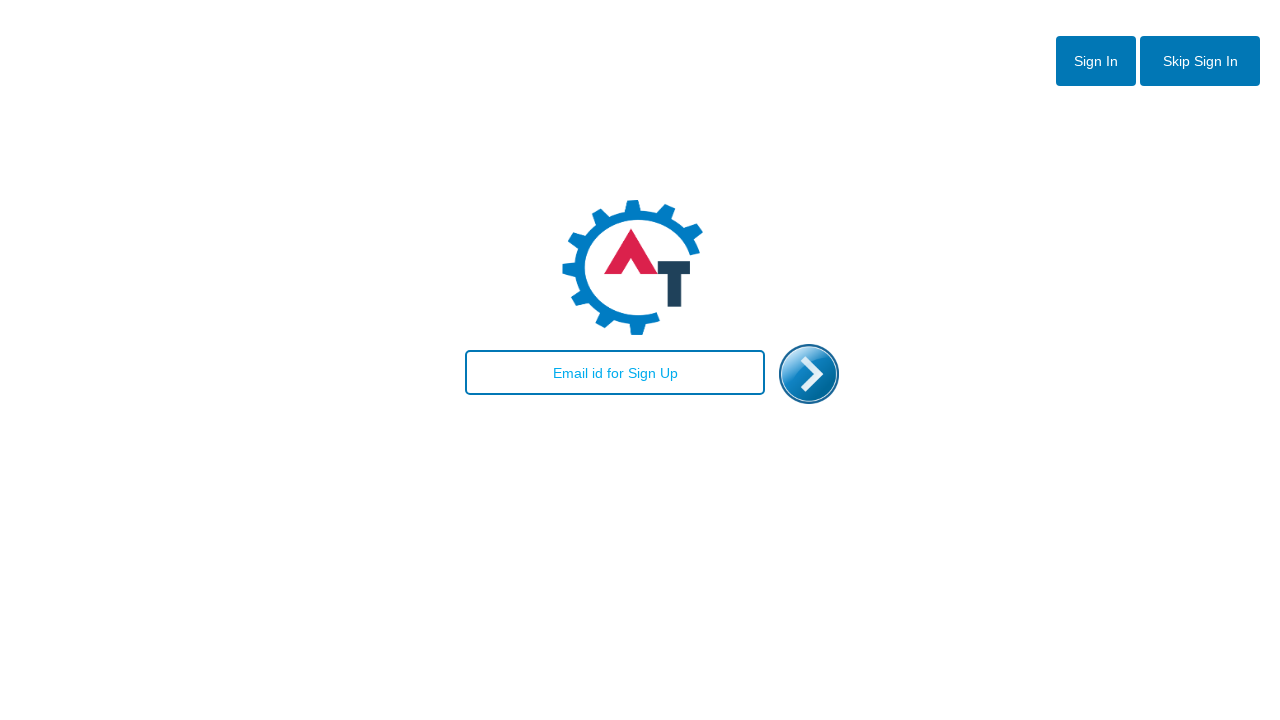

Navigated to demo automation testing site
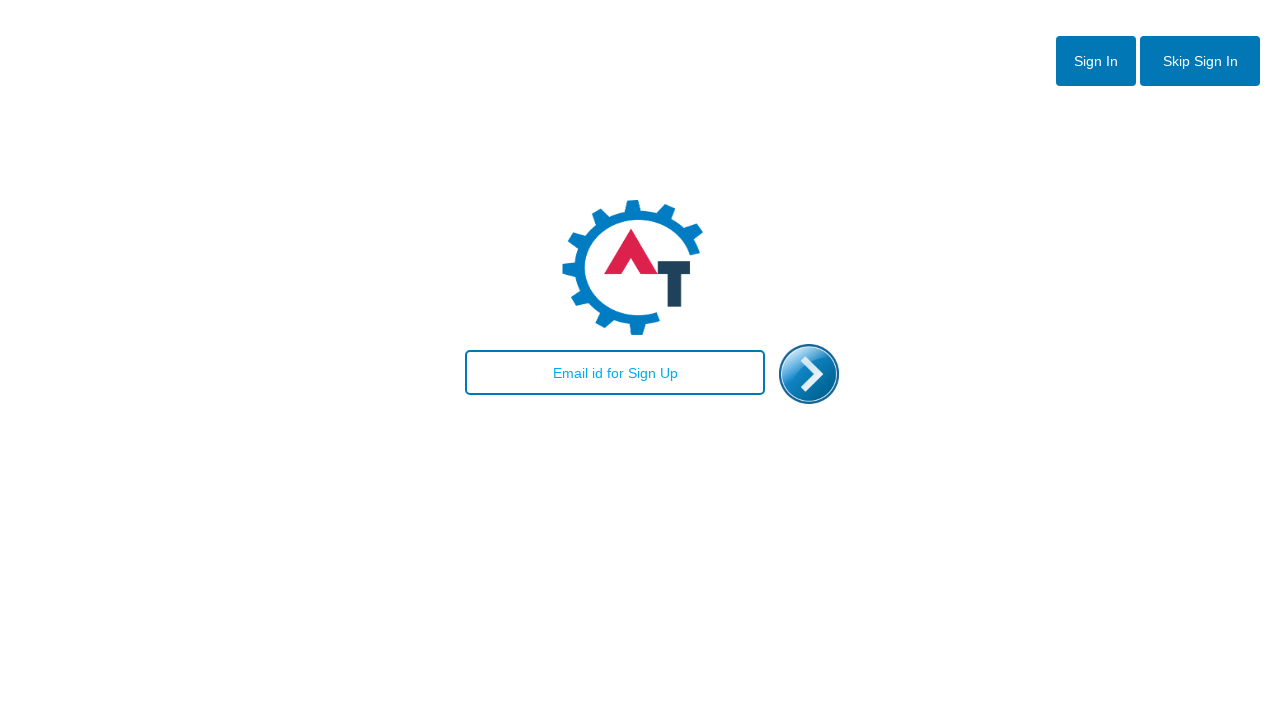

Filled email field with 'testuser@example.com' on #email
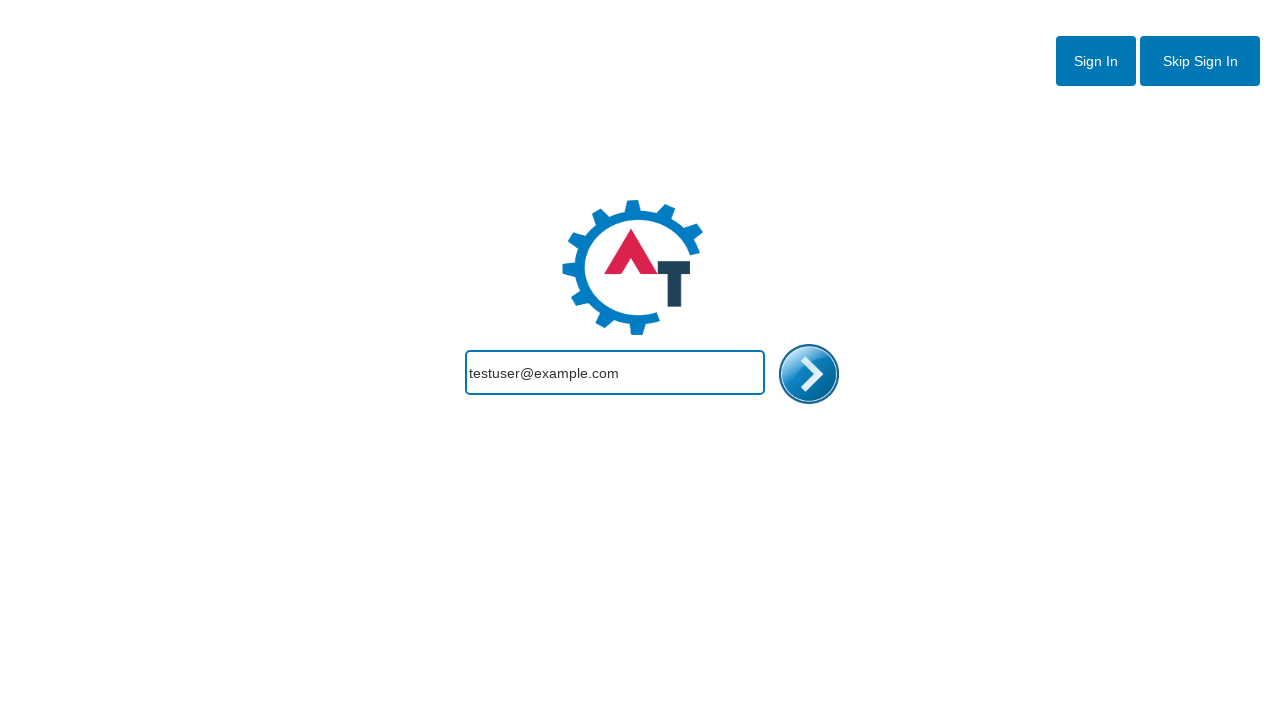

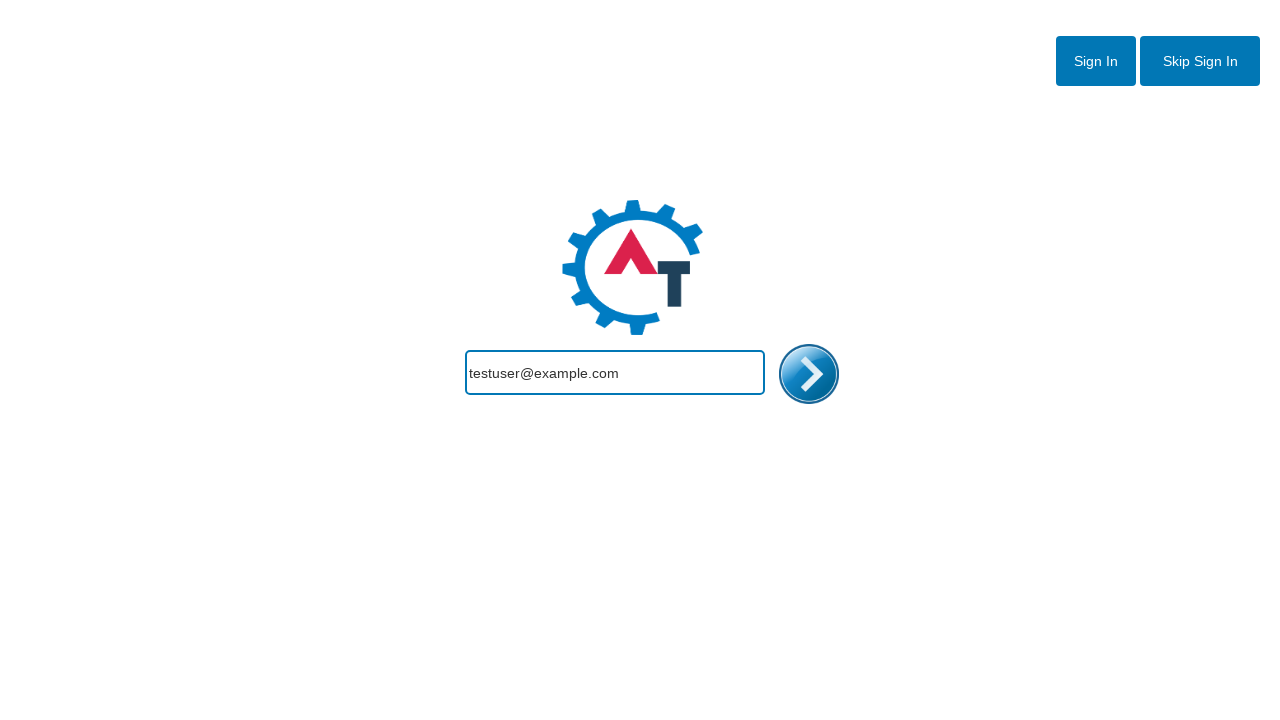